Tests drag and drop functionality on jQuery UI demo page by dragging an element into a droppable area

Starting URL: https://jqueryui.com/droppable

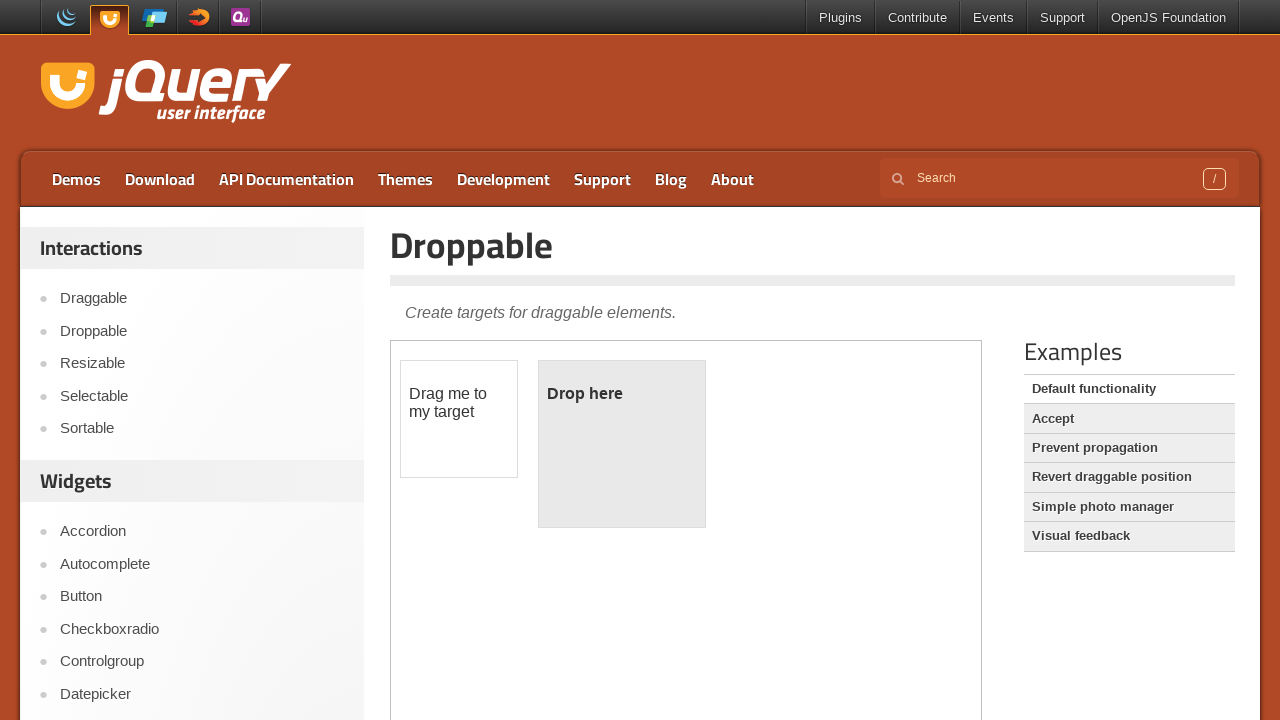

Navigated to jQuery UI droppable demo page
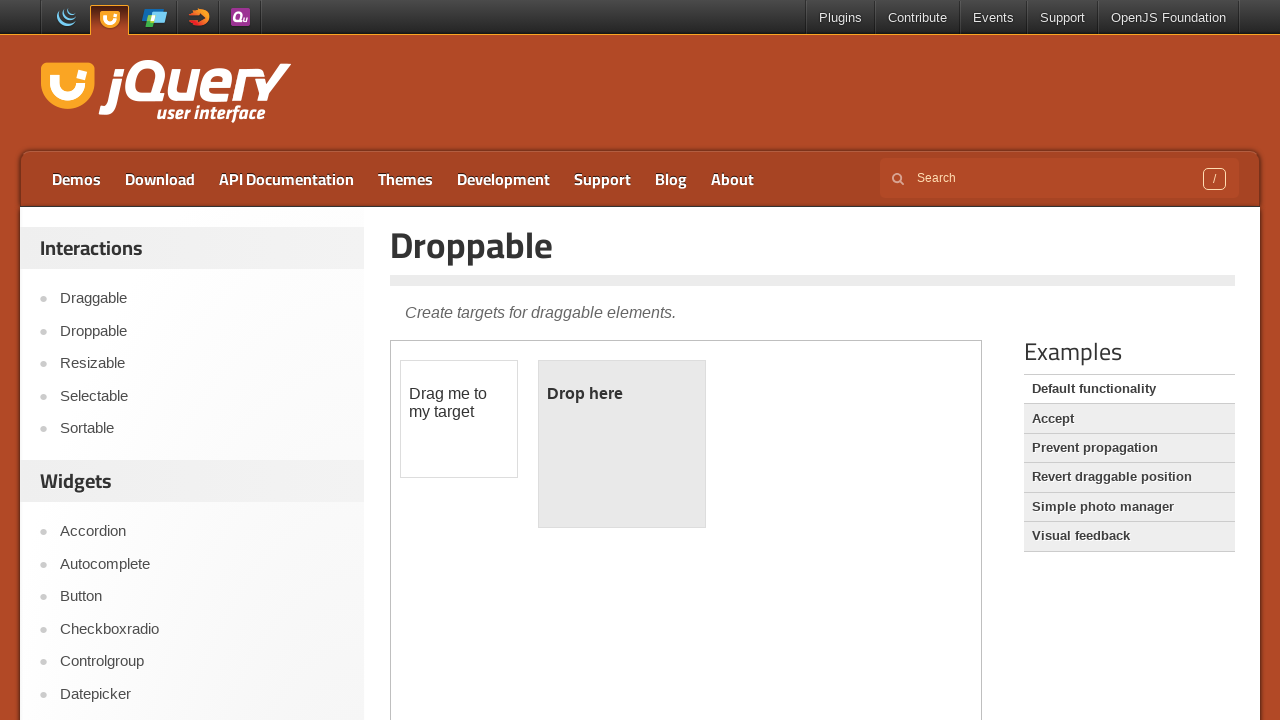

Located the demo iframe
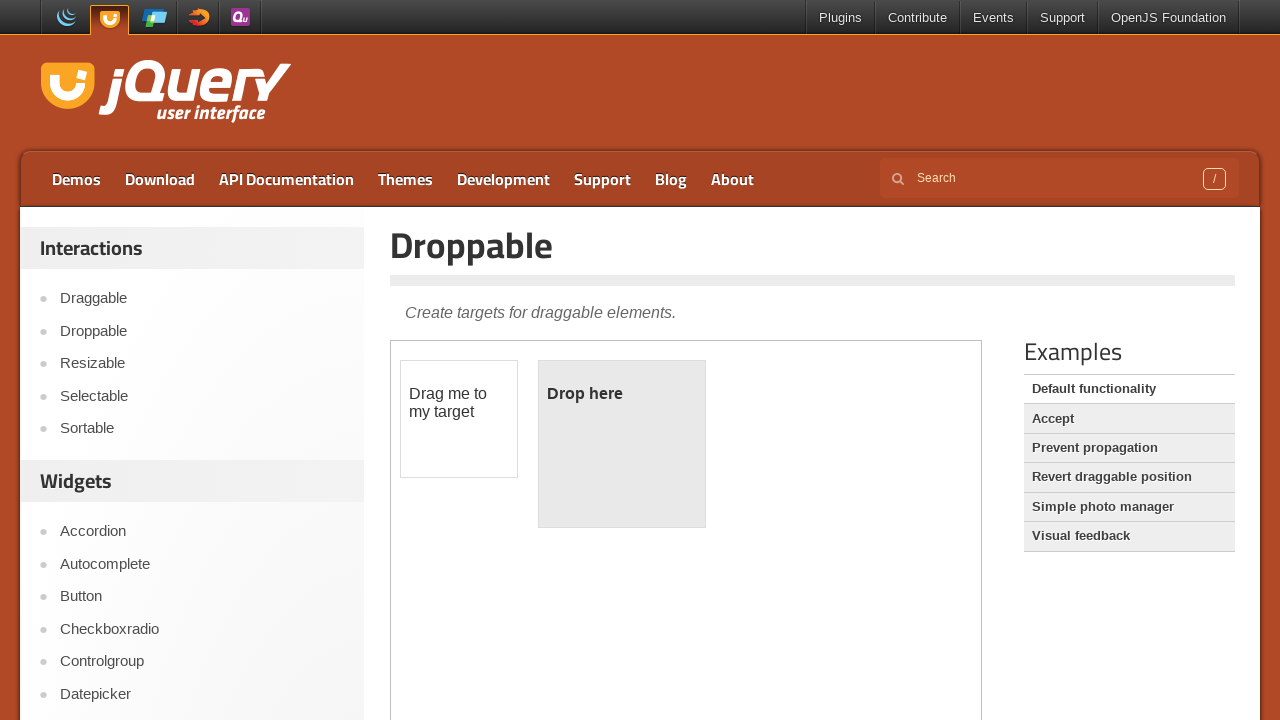

Located the draggable element
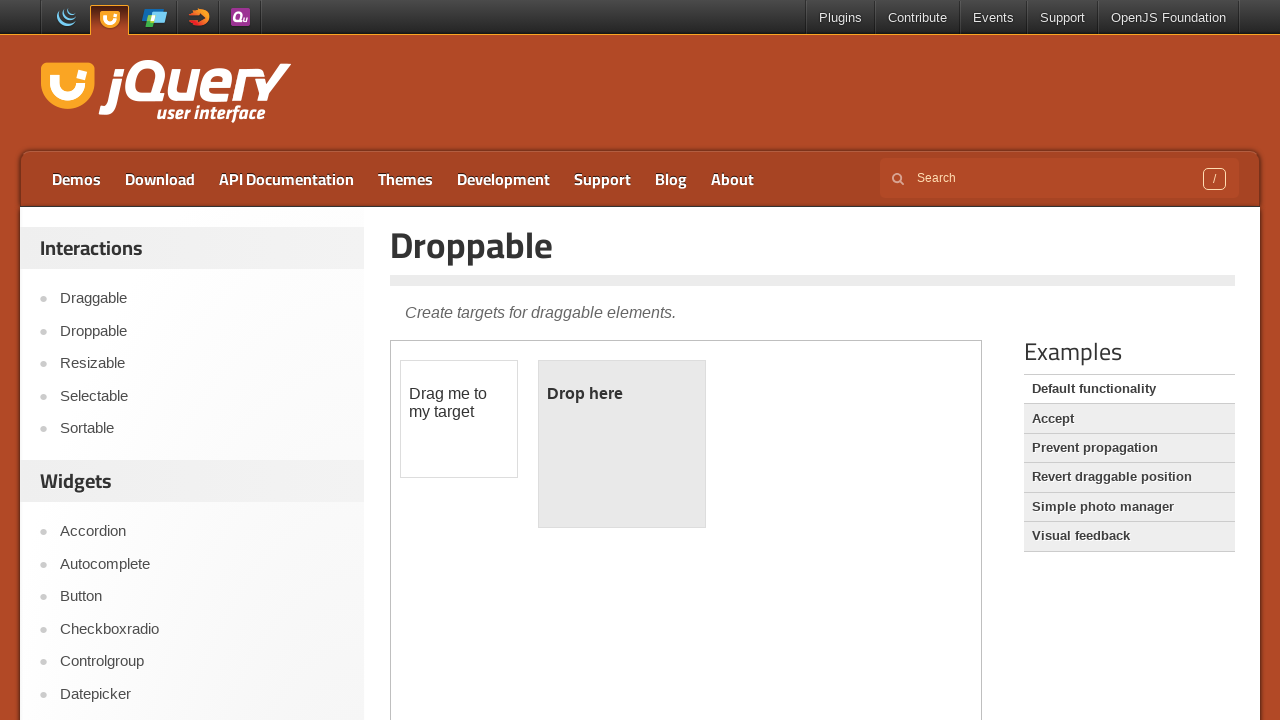

Located the droppable target element
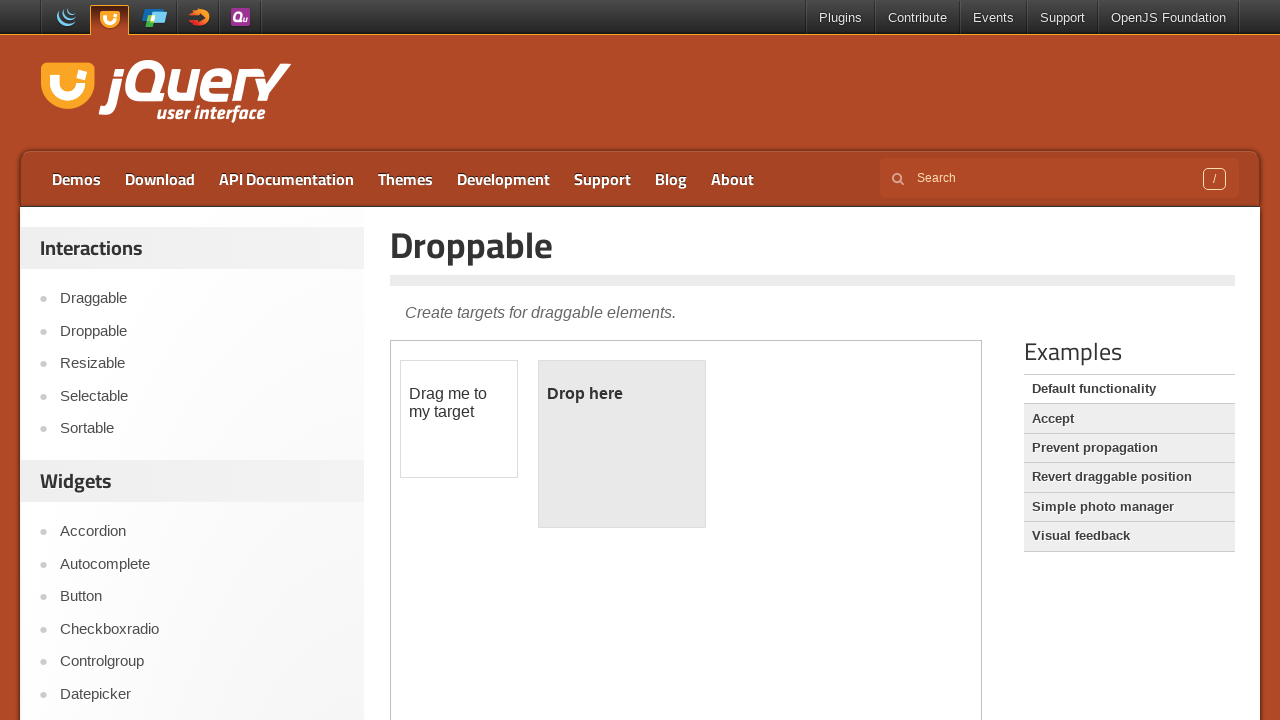

Dragged element into droppable area at (622, 444)
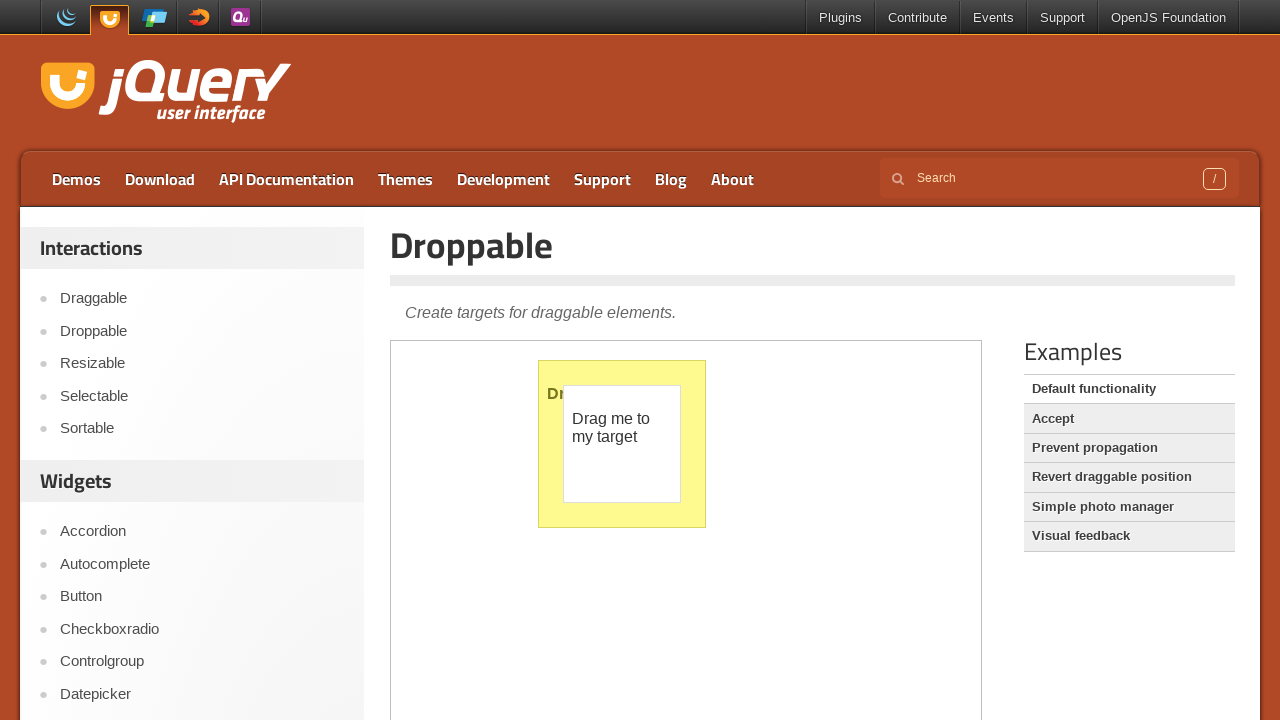

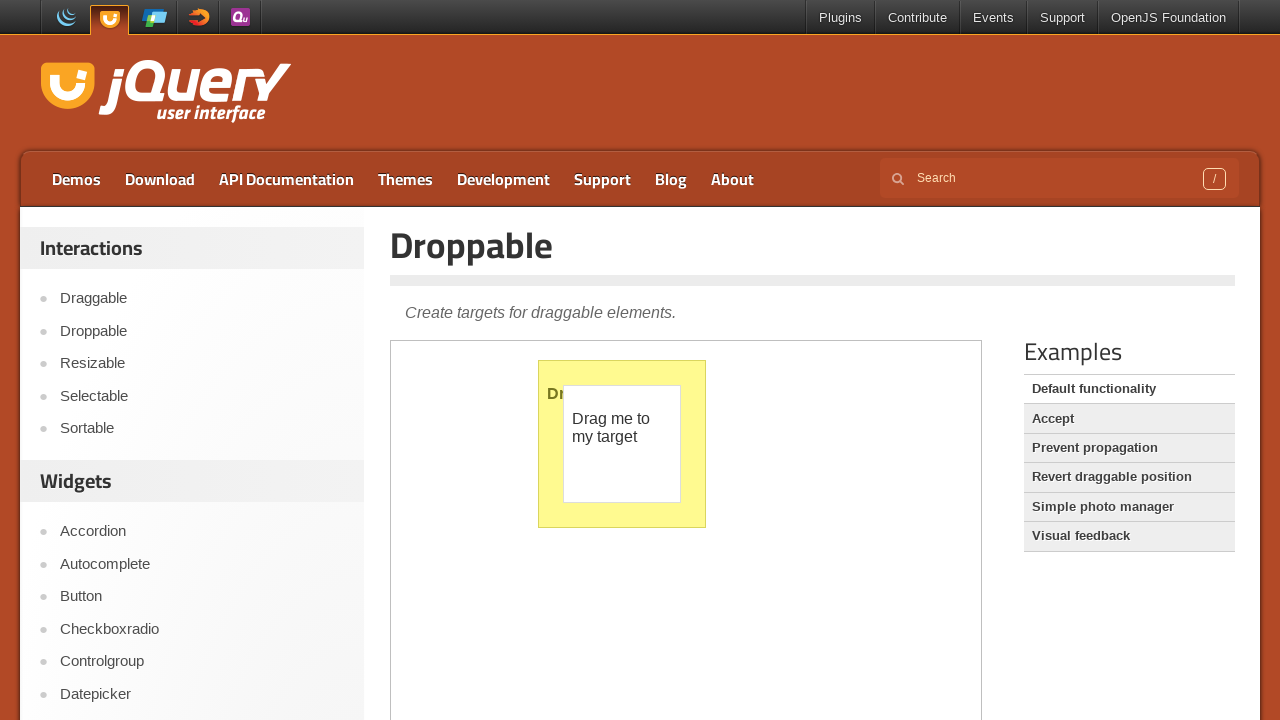